Tests checkbox functionality by ensuring both checkboxes are selected - clicks on each checkbox if it's not already selected, then verifies both are in selected state.

Starting URL: https://the-internet.herokuapp.com/checkboxes

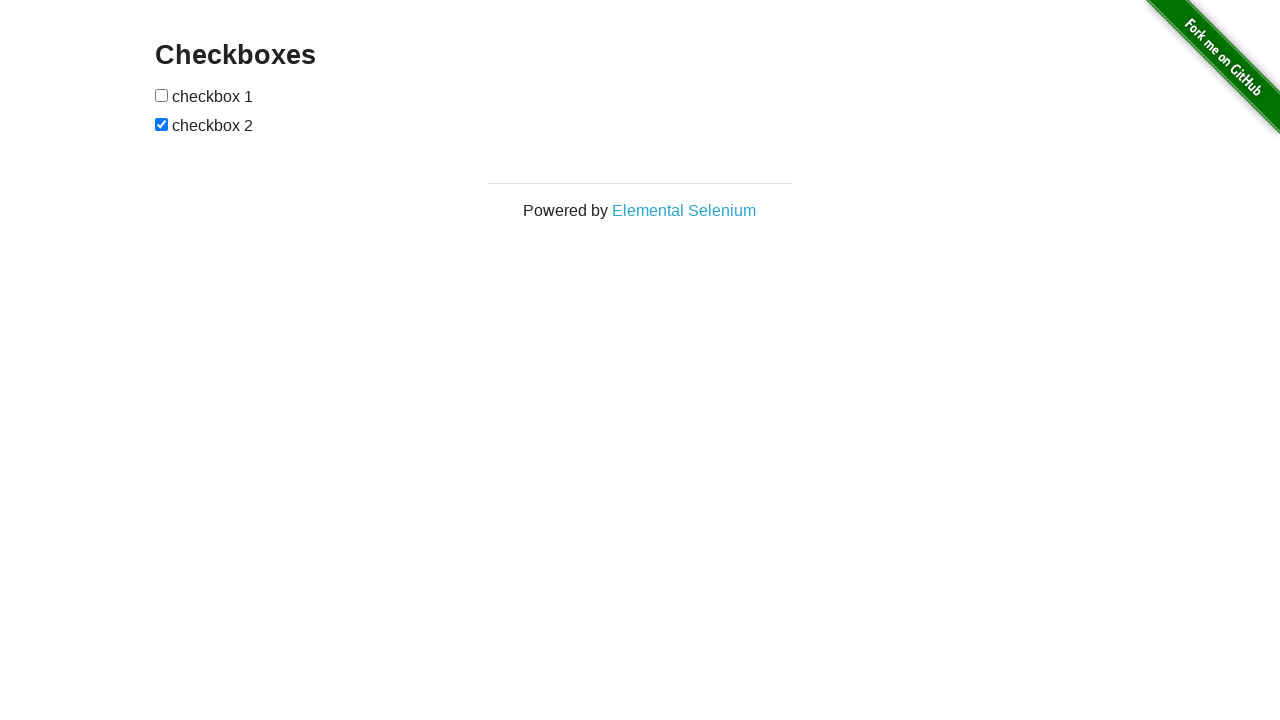

Located first checkbox element
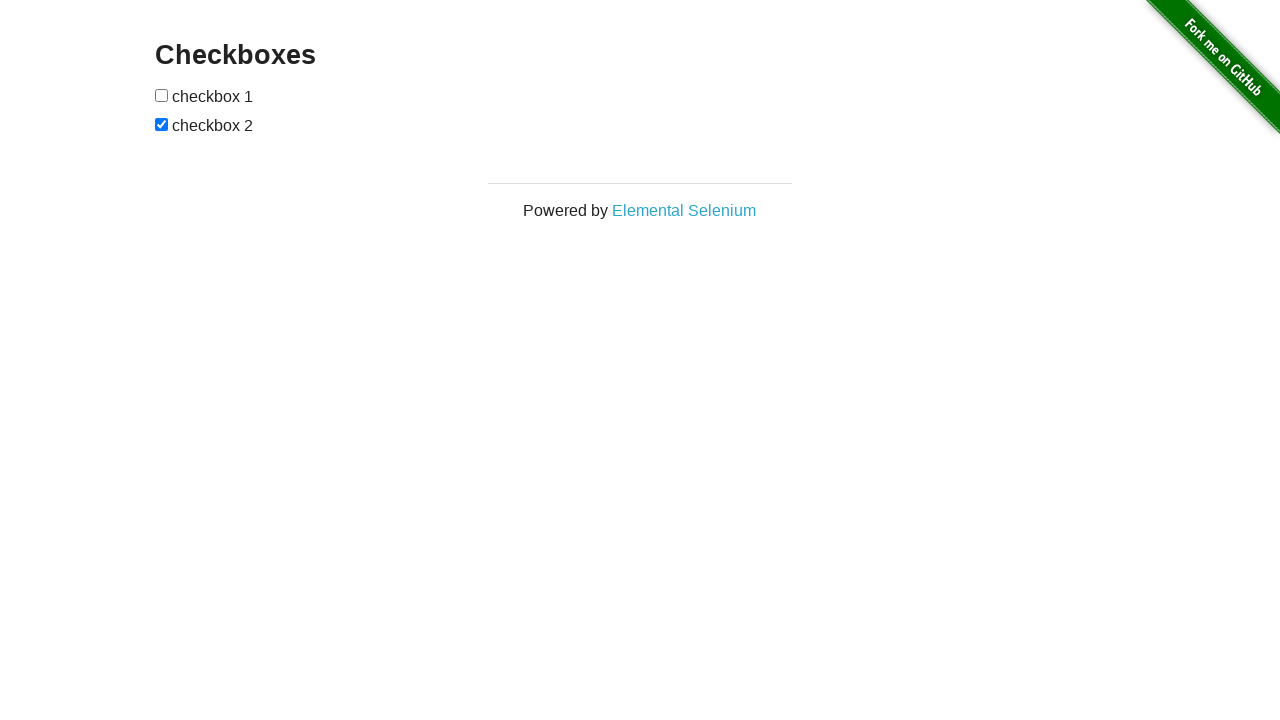

Located second checkbox element
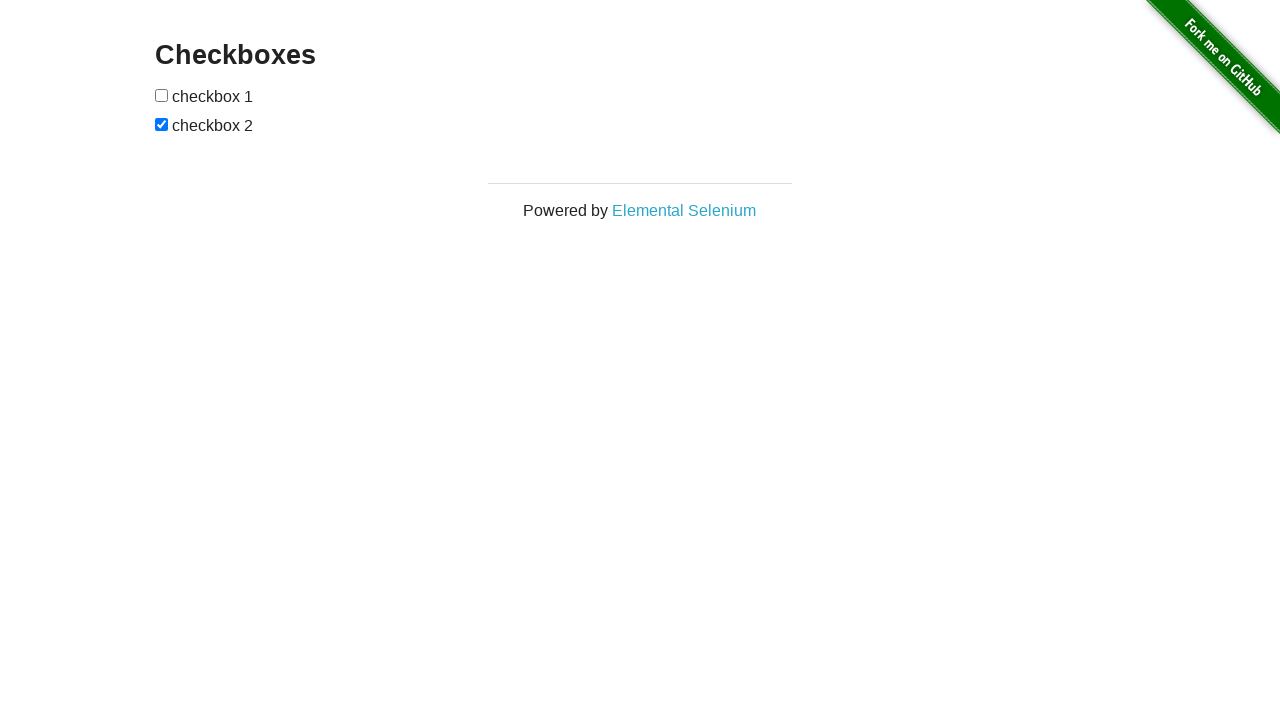

Checkbox 1 is not selected, checking its state
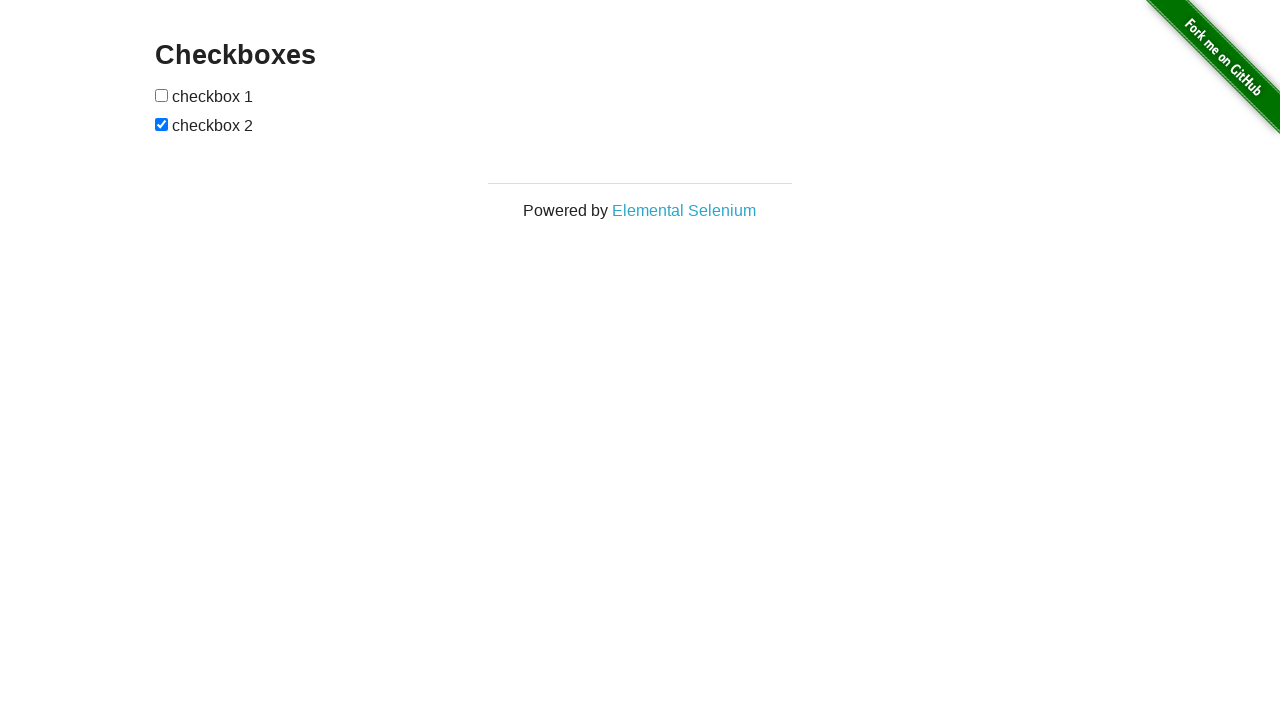

Clicked checkbox 1 to select it at (162, 95) on xpath=//input[@type='checkbox'] >> nth=0
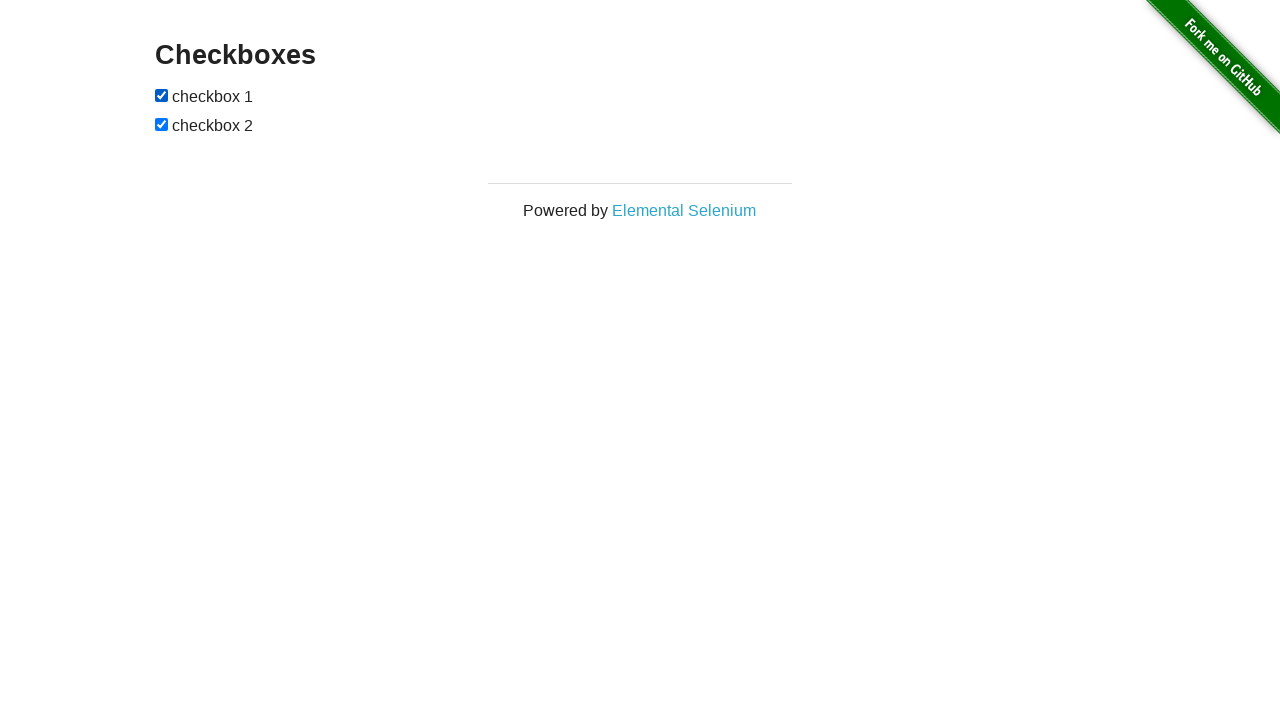

Checkbox 2 is already selected
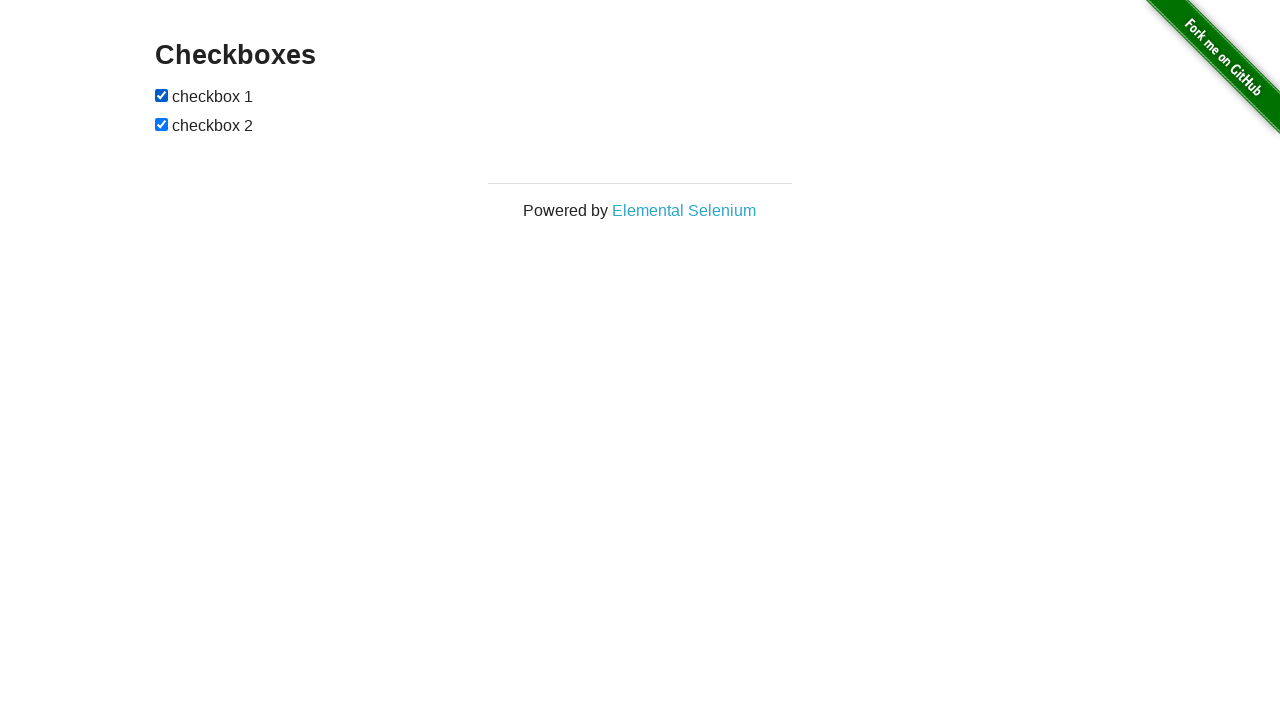

Verified checkbox 1 is selected
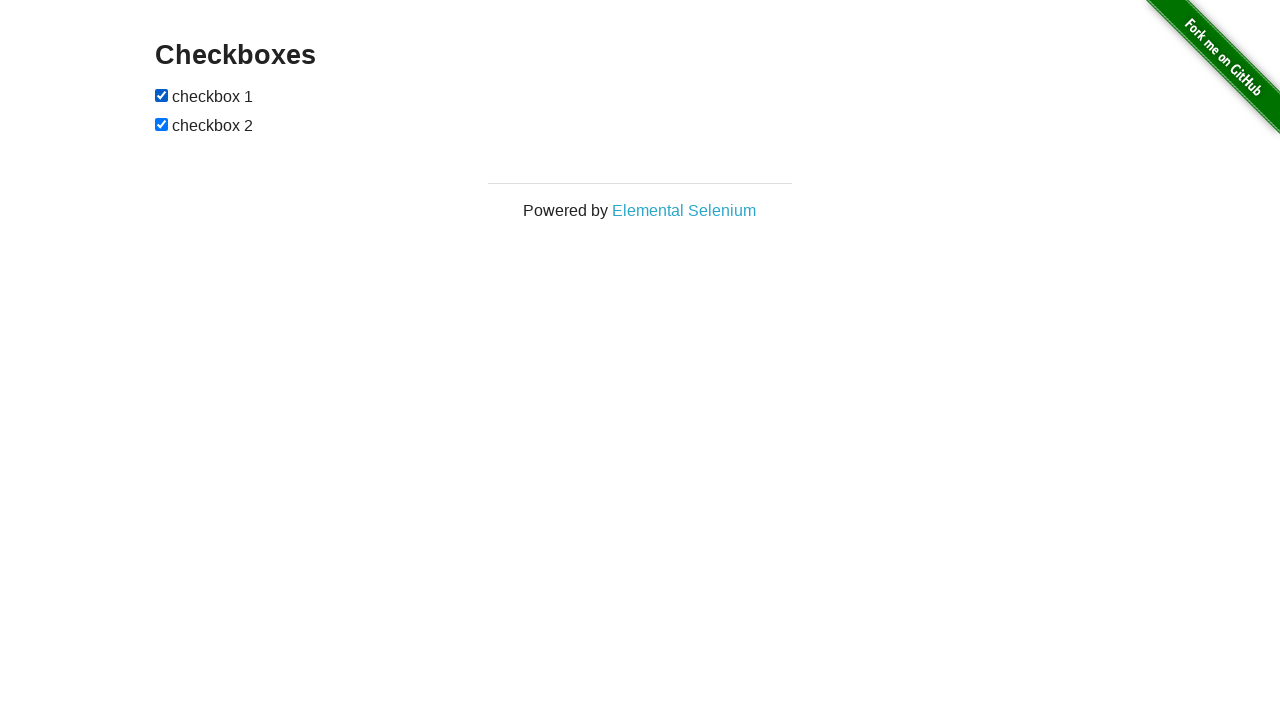

Verified checkbox 2 is selected
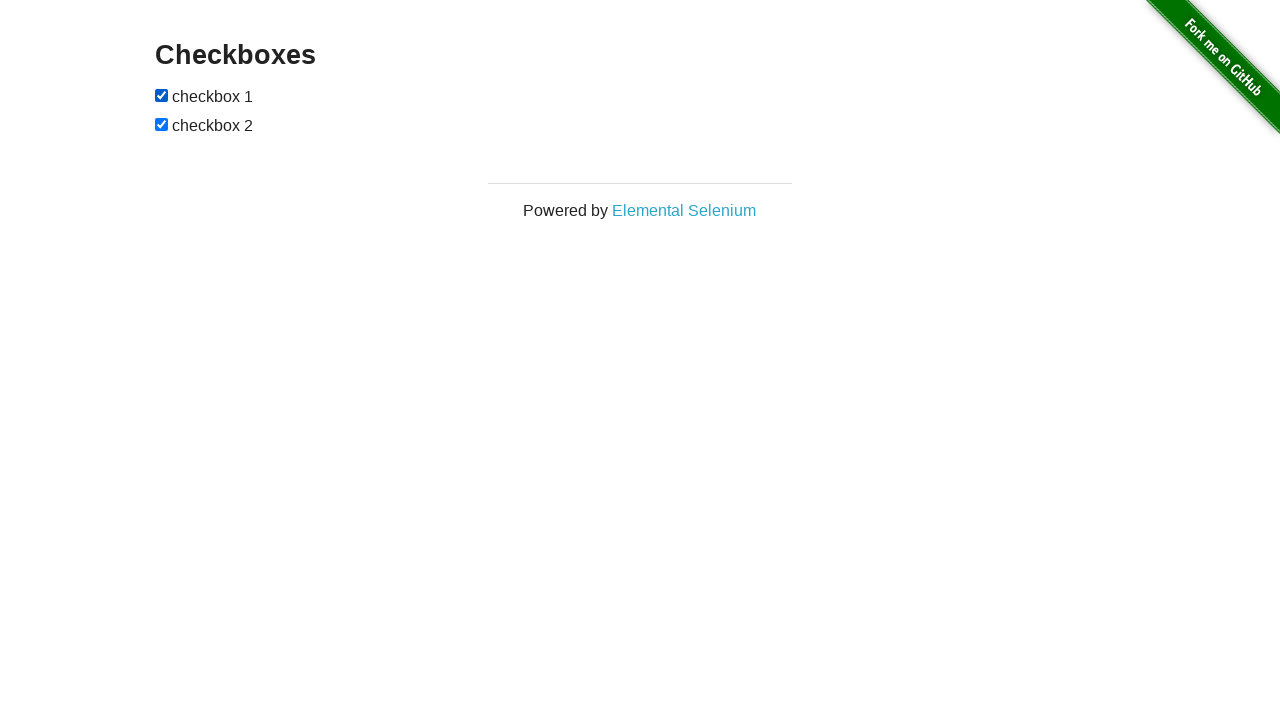

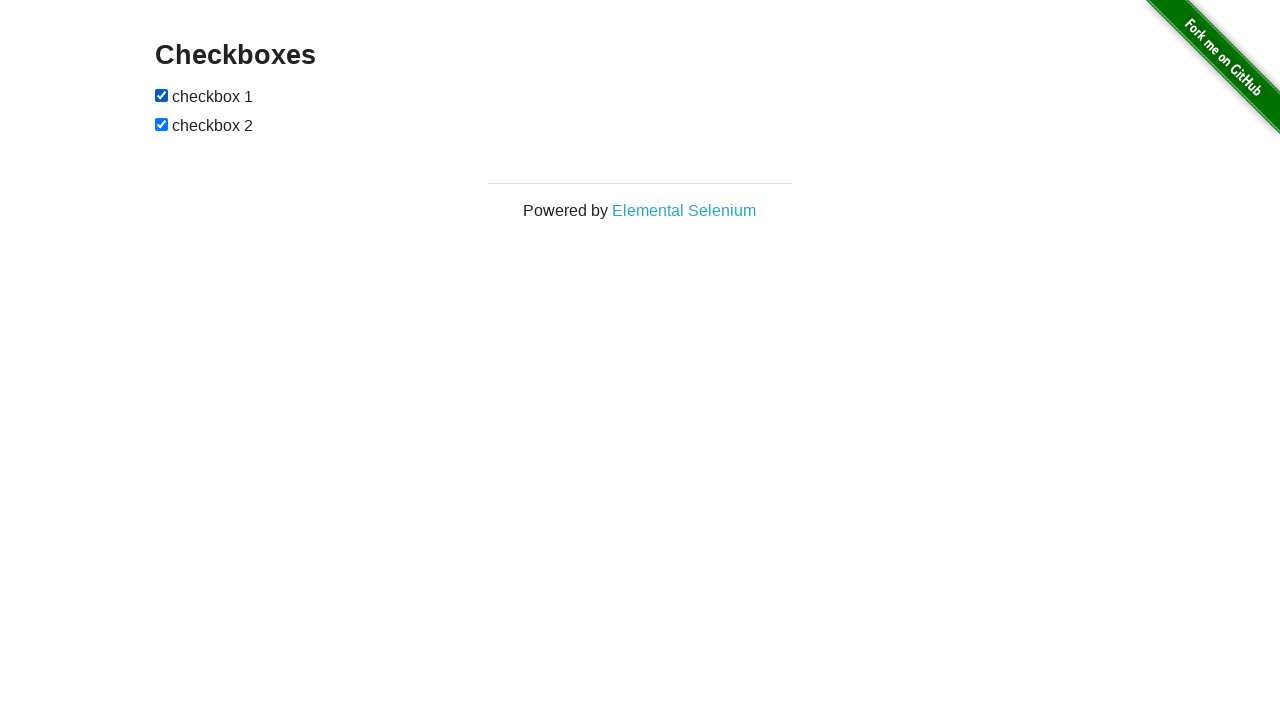